Tests navigation on Vuetify documentation site by clicking on the Getting Started/Installation link, then clicking on Components in the sidebar, and verifying that Form inputs & controls section is visible.

Starting URL: https://vuetifyjs.com/en/

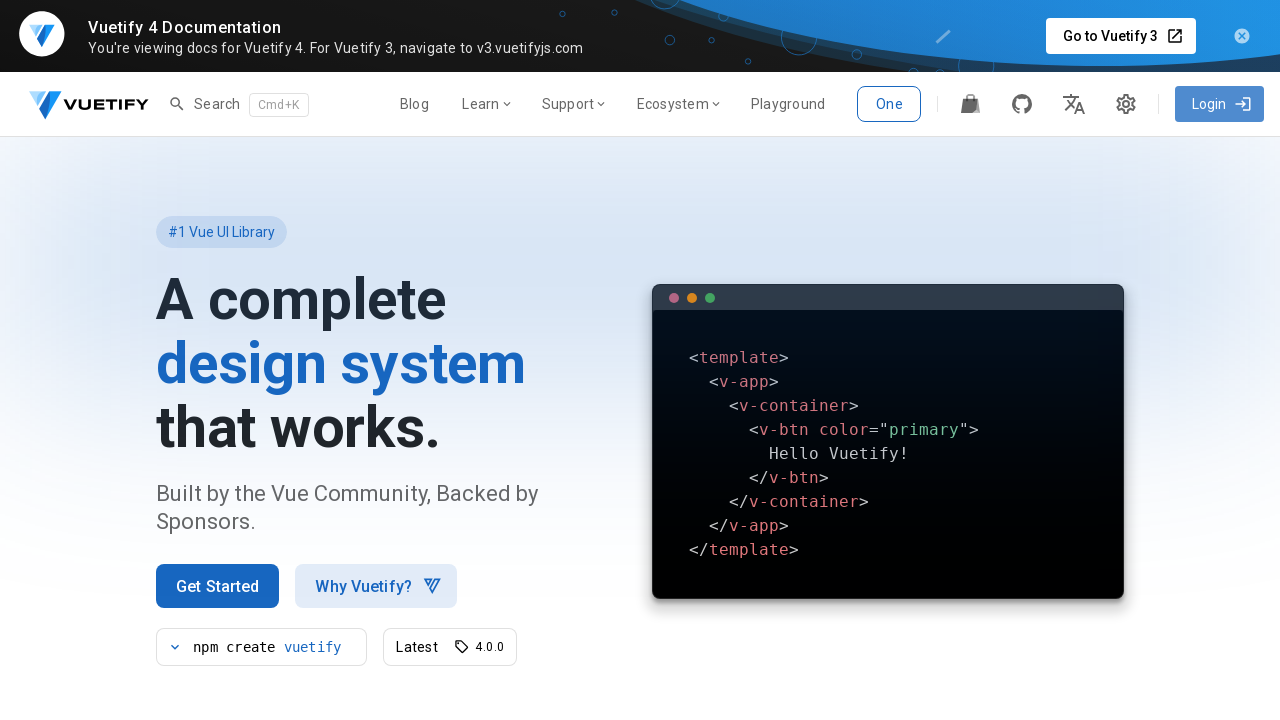

Waited for Getting Started/Installation link to be visible
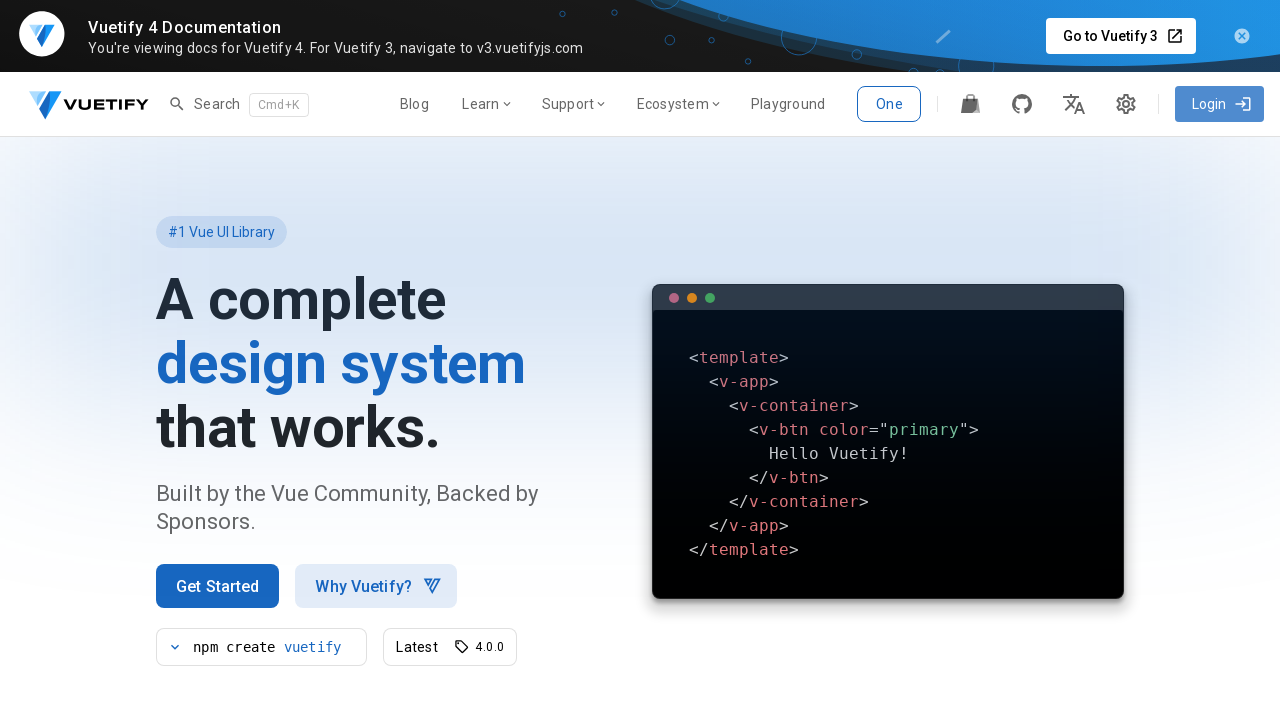

Clicked on Getting Started/Installation link at (218, 586) on a[href='/en/getting-started/installation/']
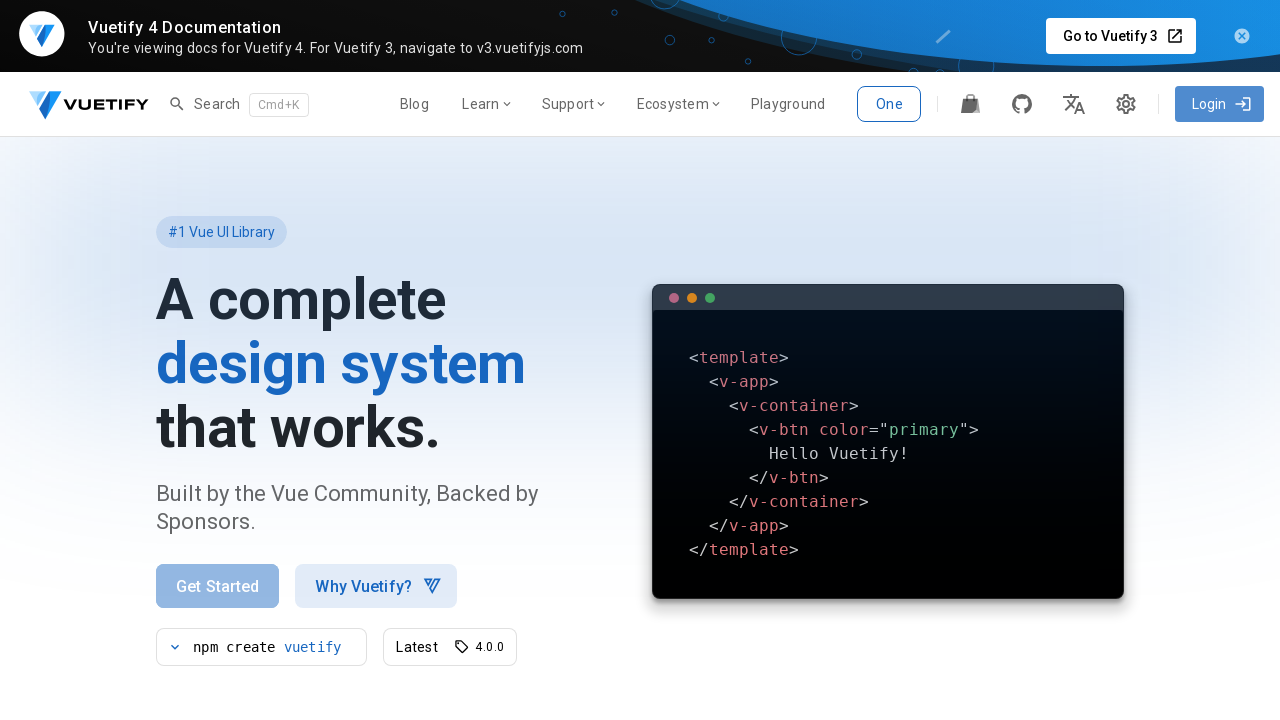

Waited for Components navigation item to be visible
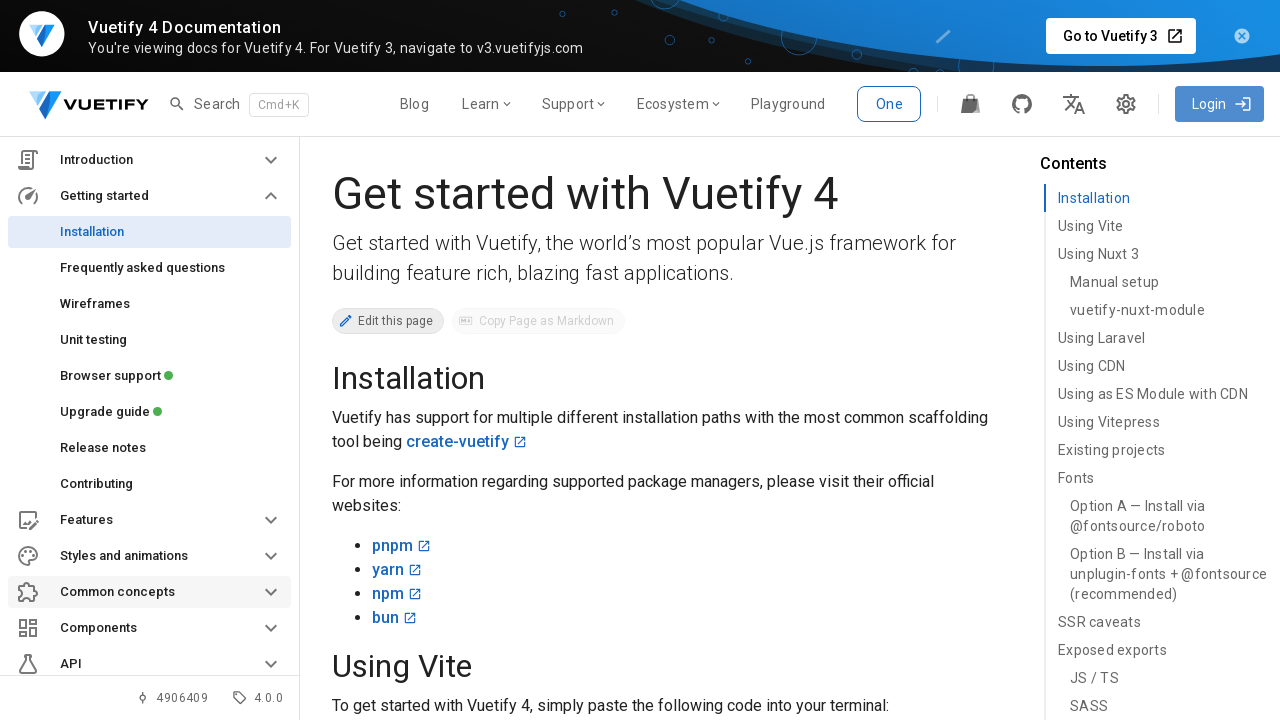

Clicked on Components in the sidebar navigation at (150, 628) on div.v-list-item-title:has-text('Components')
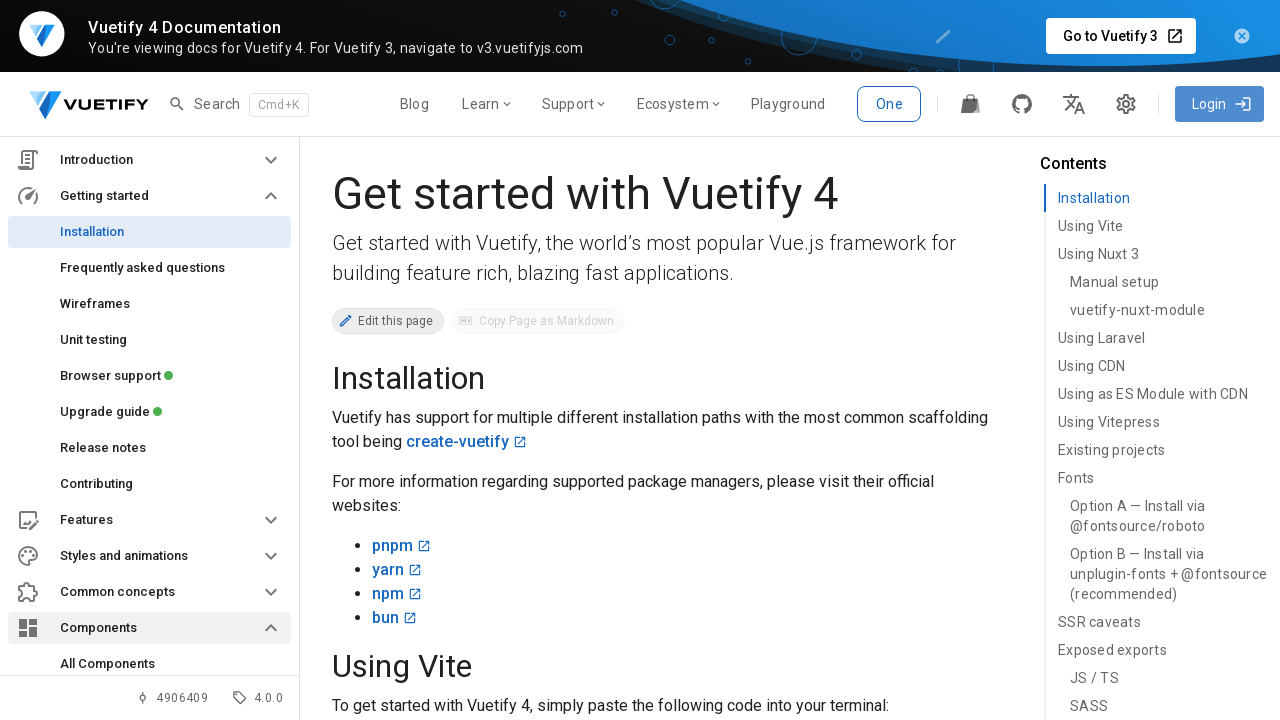

Verified that Form inputs & controls section is visible
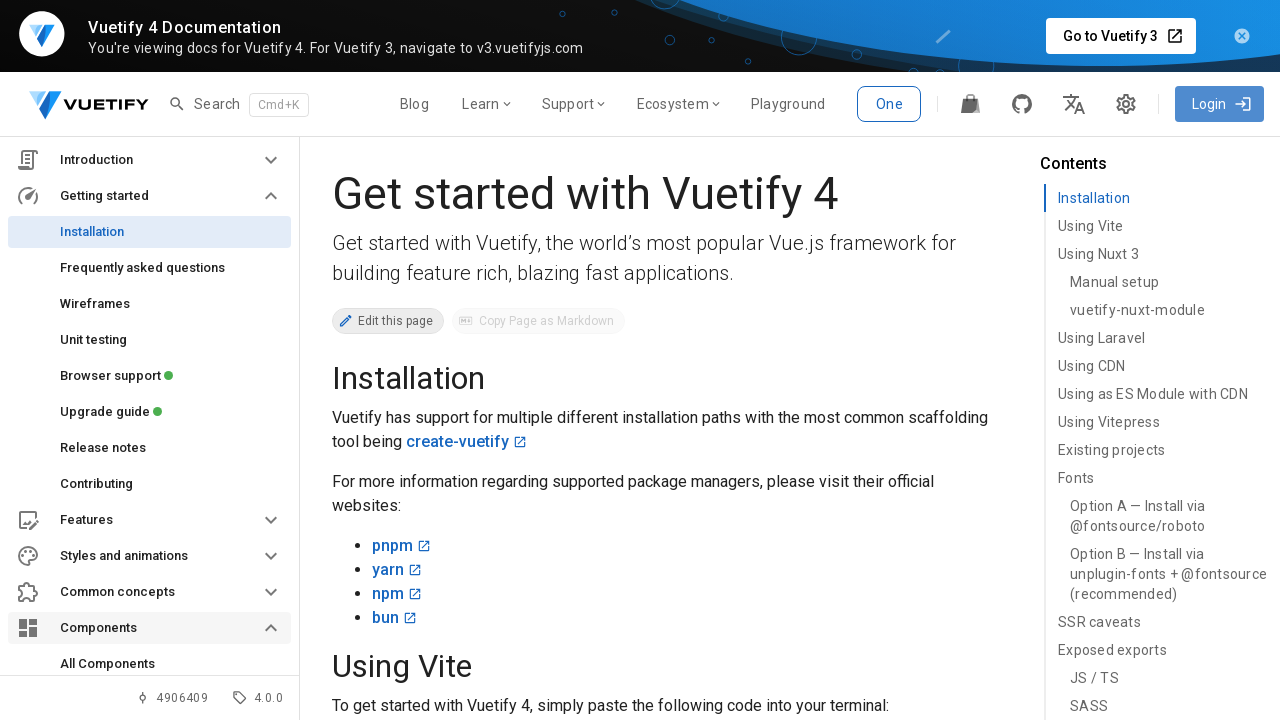

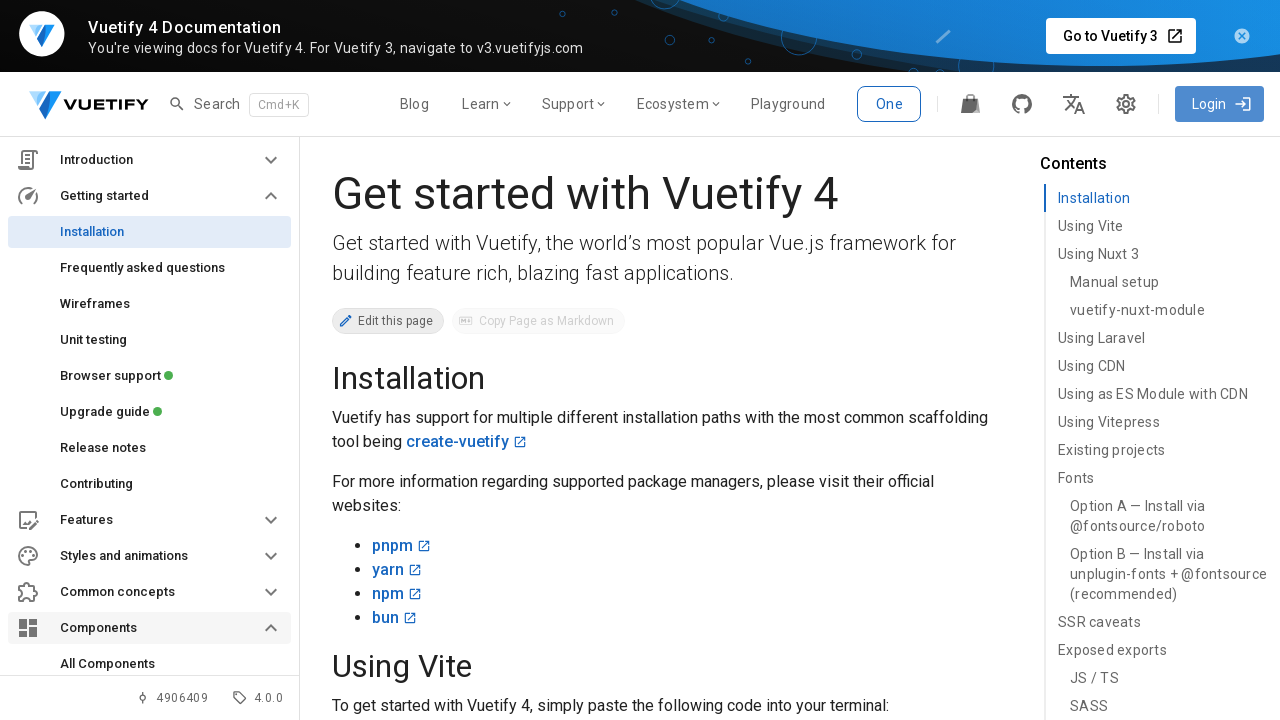